Demonstrates browser navigation commands by navigating between Google accounts and Peter Millar website, using back, refresh, and forward navigation functions.

Starting URL: https://accounts.google.com/

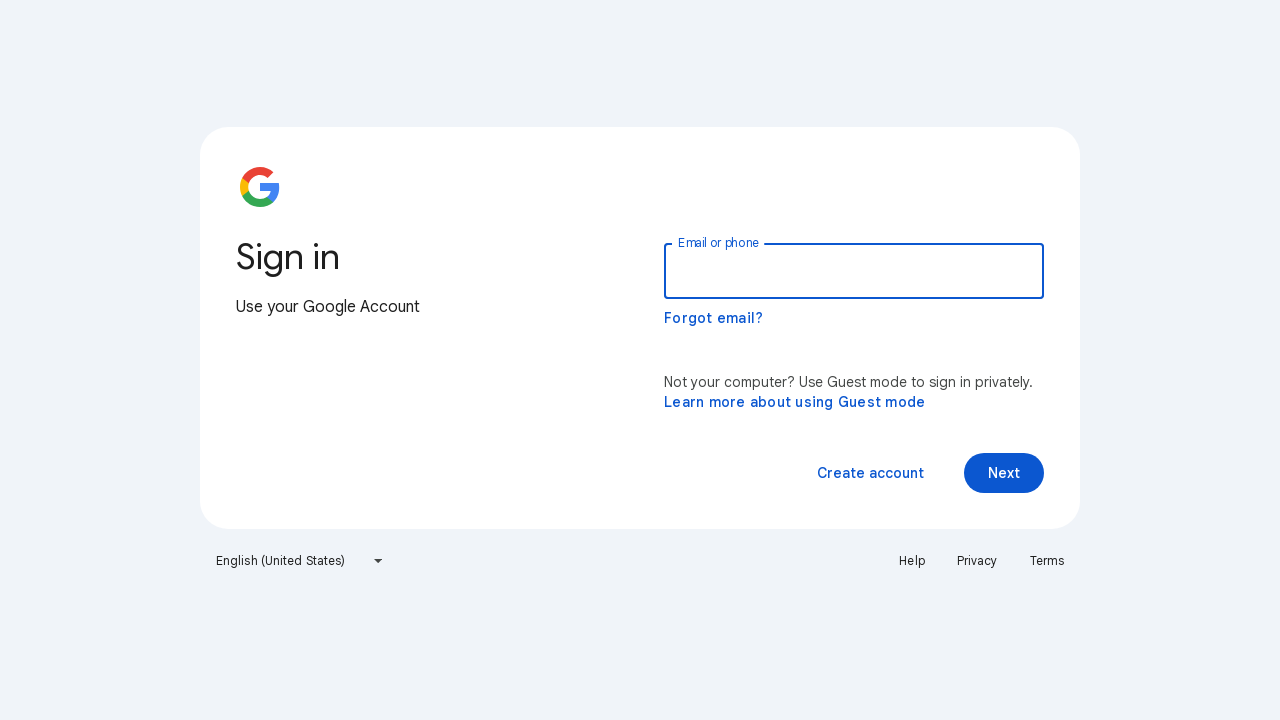

Navigated to Peter Millar website
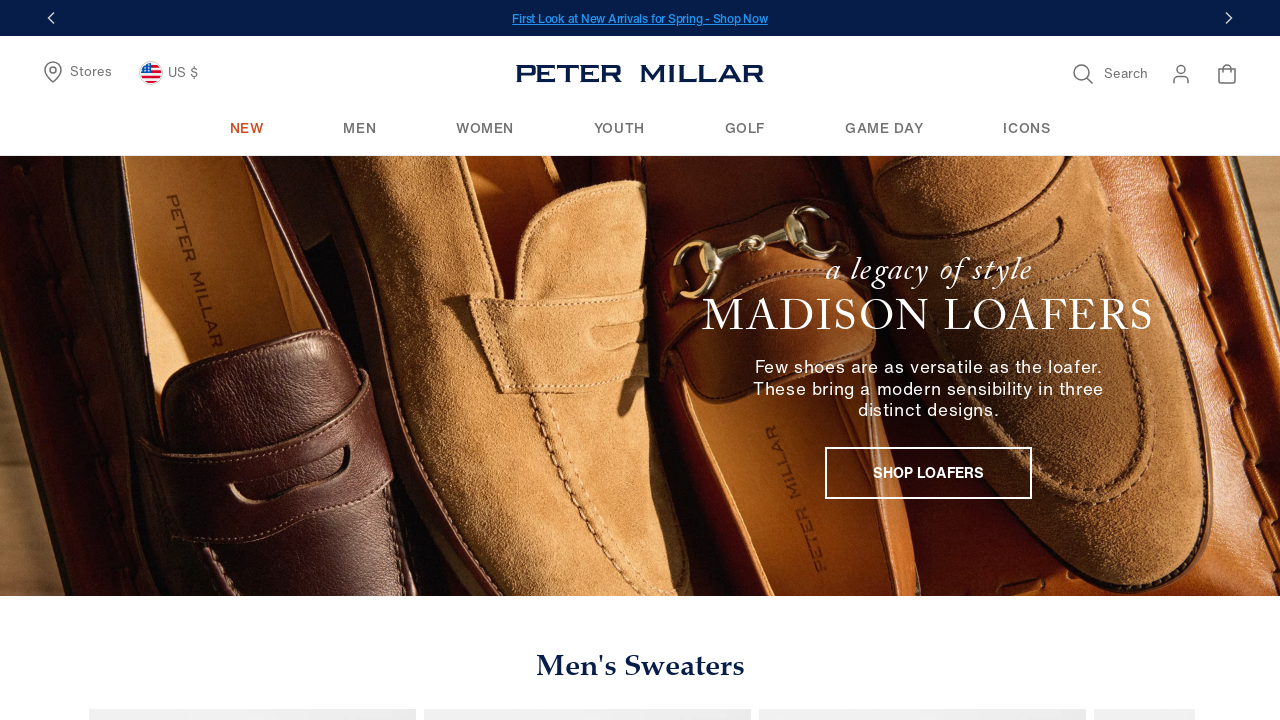

Peter Millar page loaded
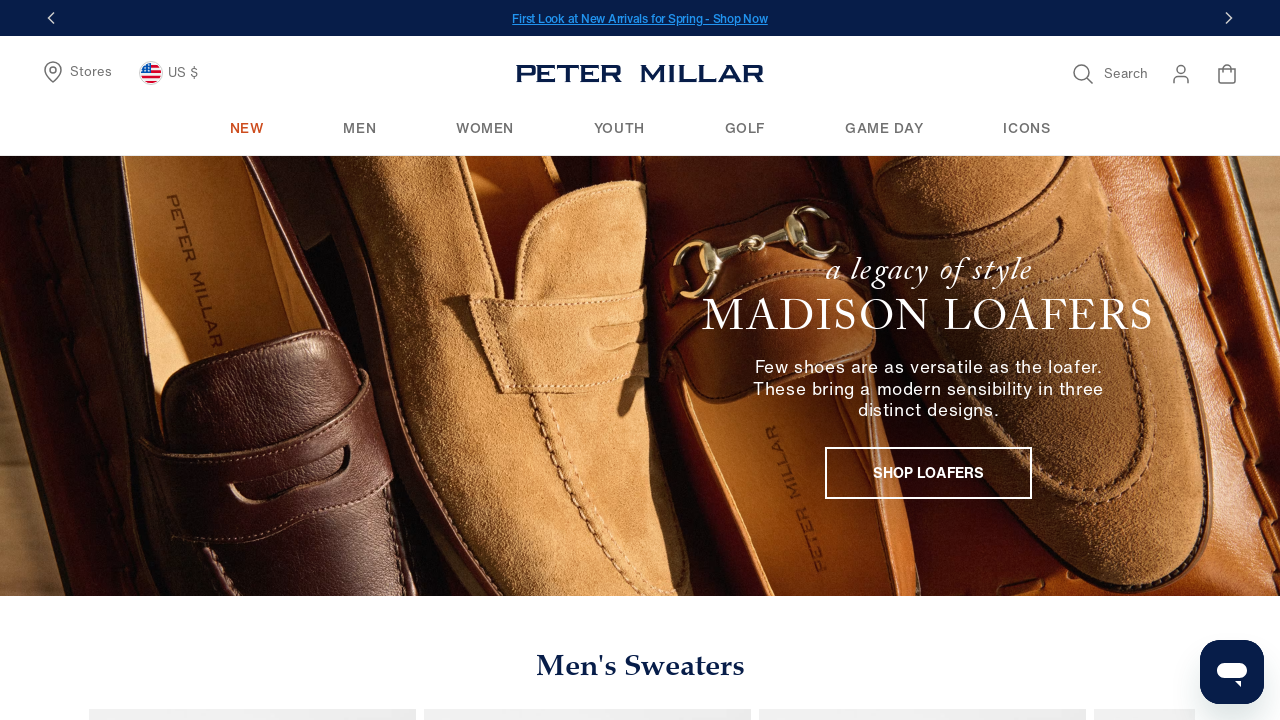

Navigated back to Google accounts page
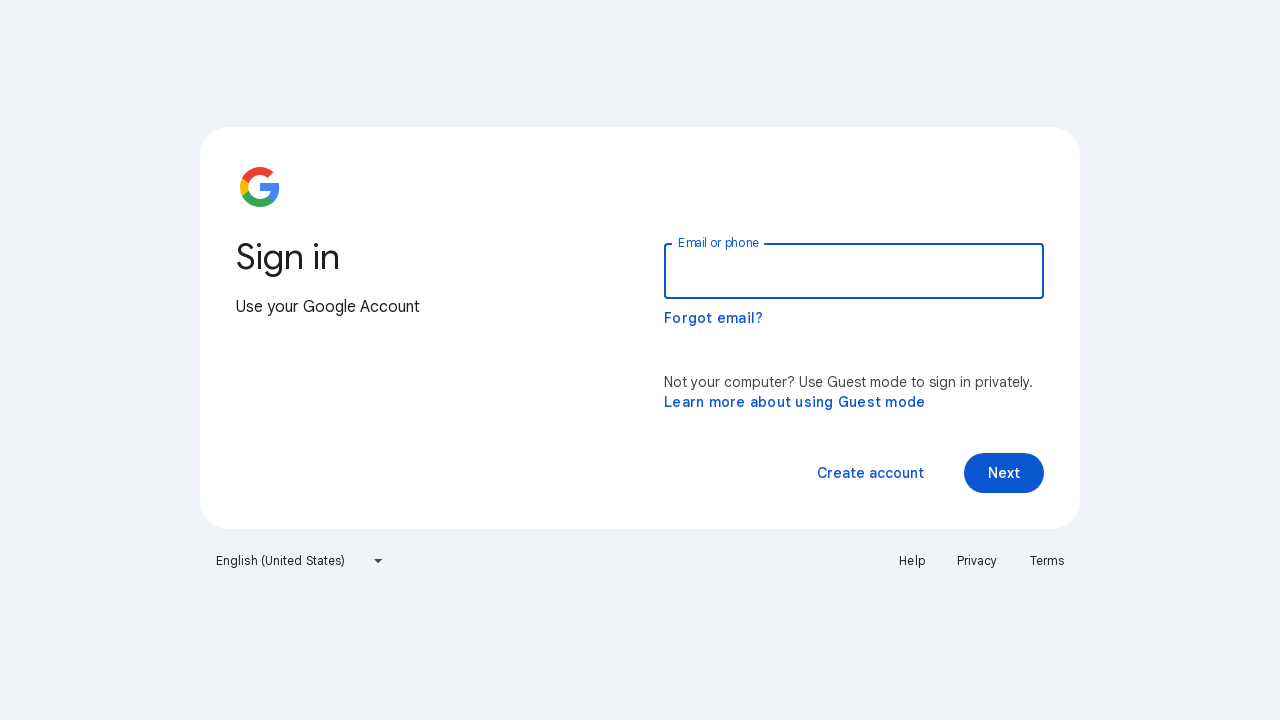

Google accounts page loaded
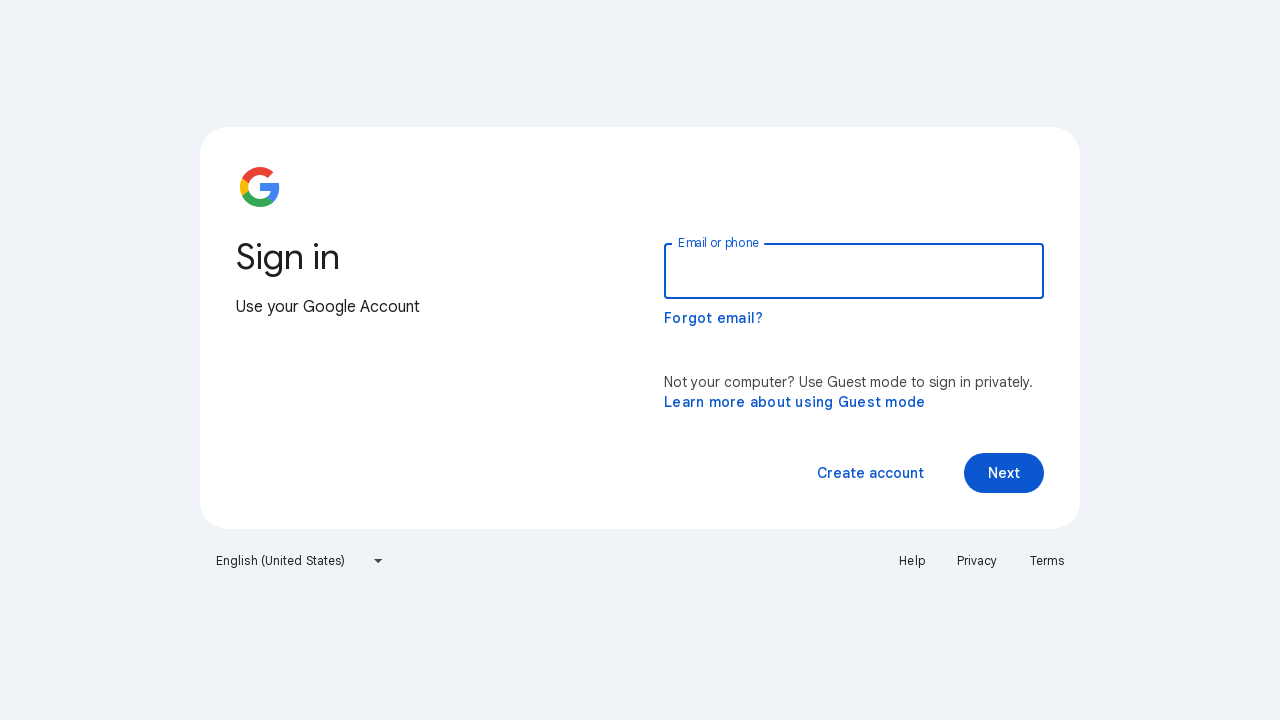

Refreshed Google accounts page
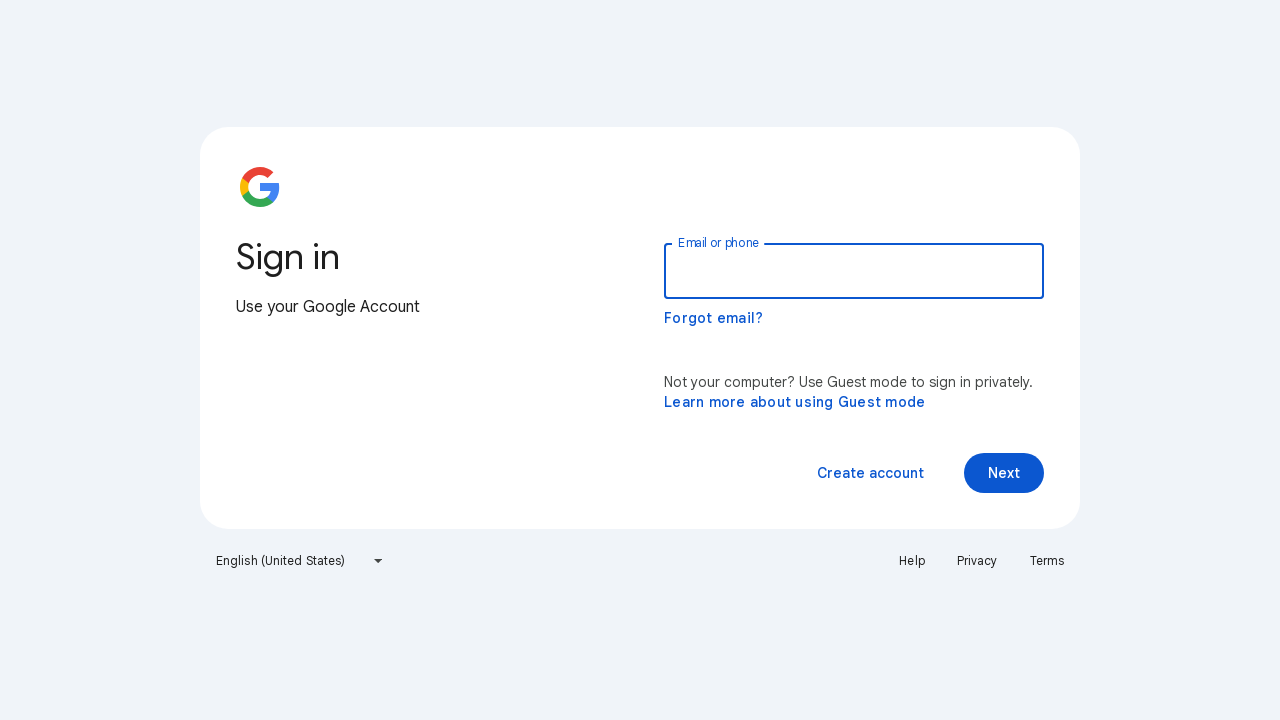

Google accounts page reloaded successfully
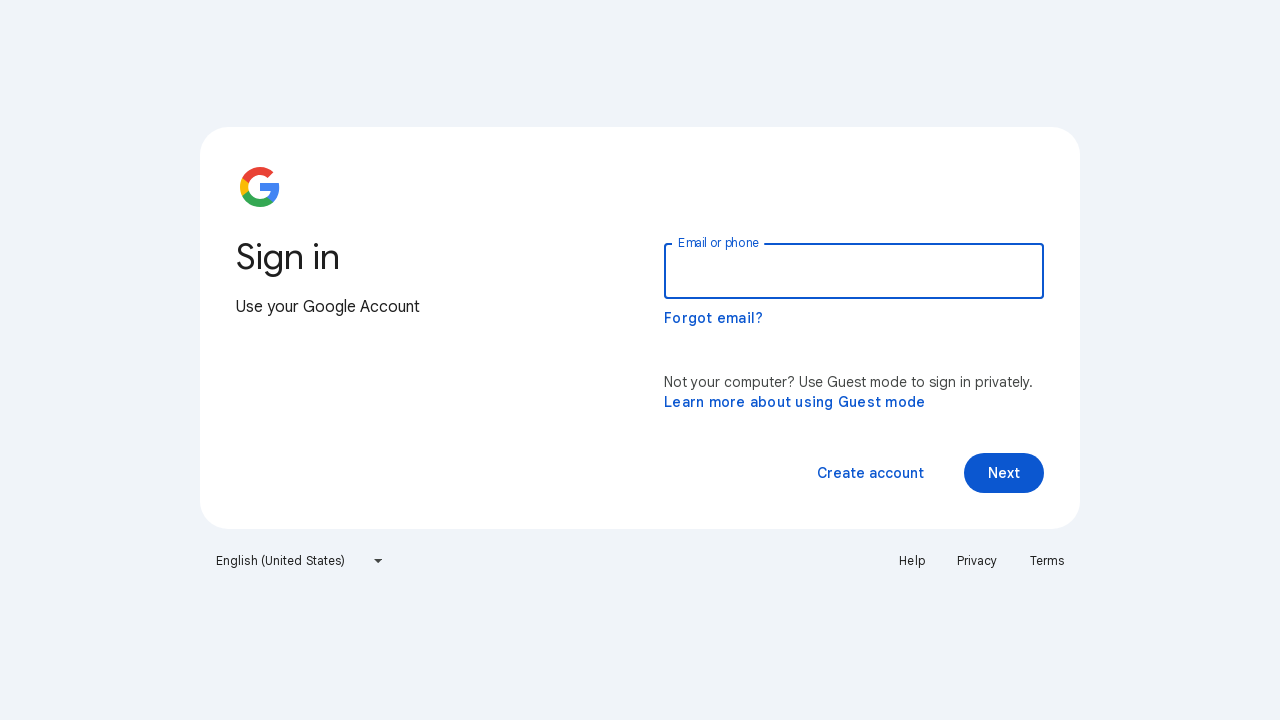

Navigated forward to Peter Millar website
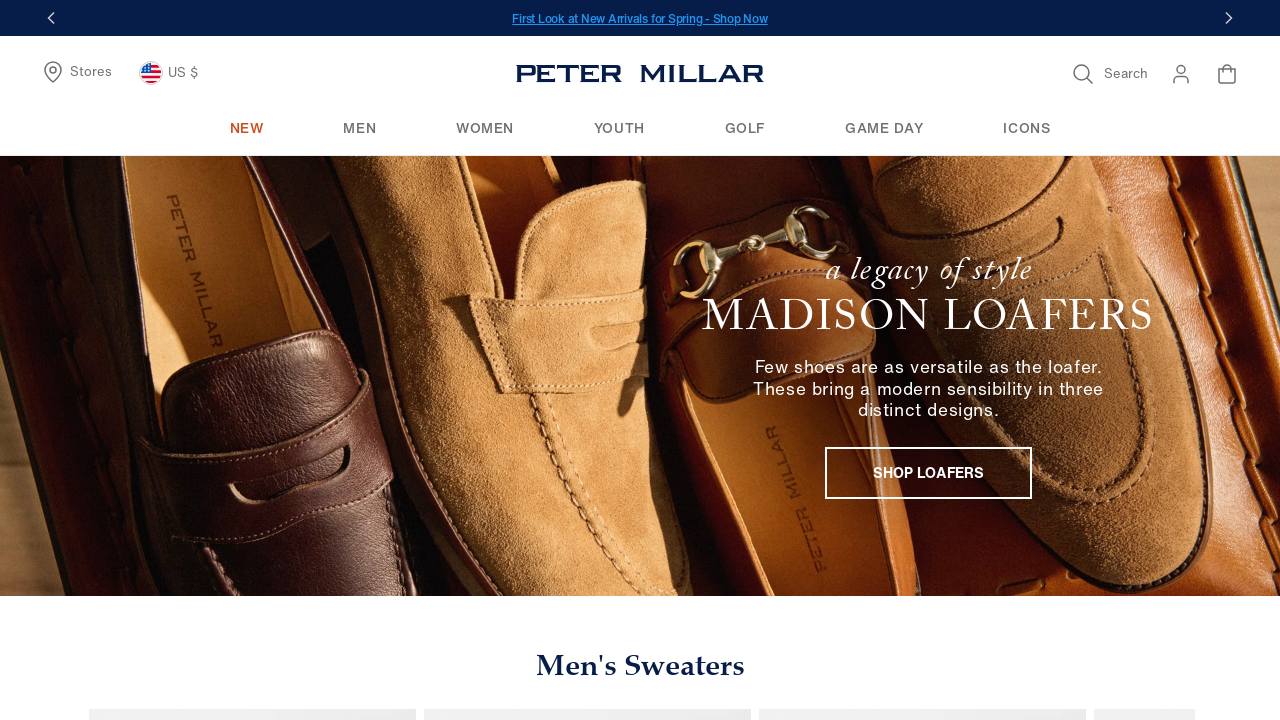

Peter Millar page loaded after forward navigation
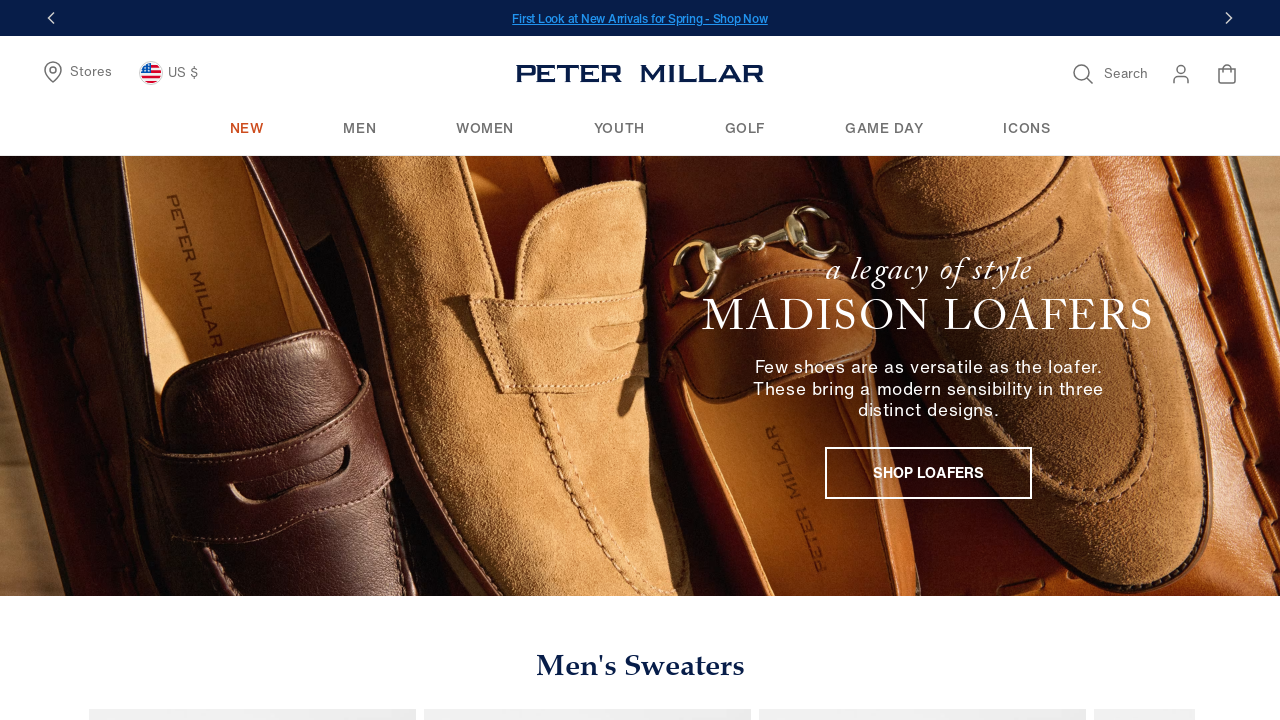

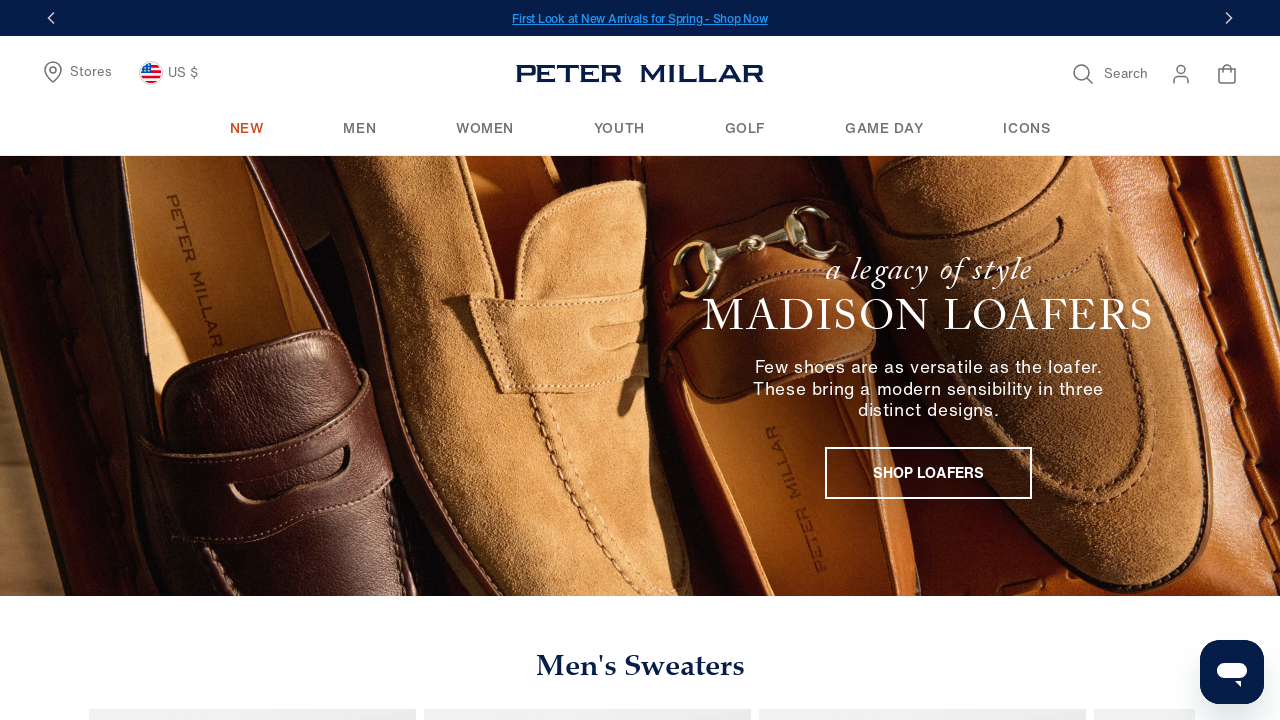